Tests scrolling to bring a specific button element into view

Starting URL: http://omayo.blogspot.com/

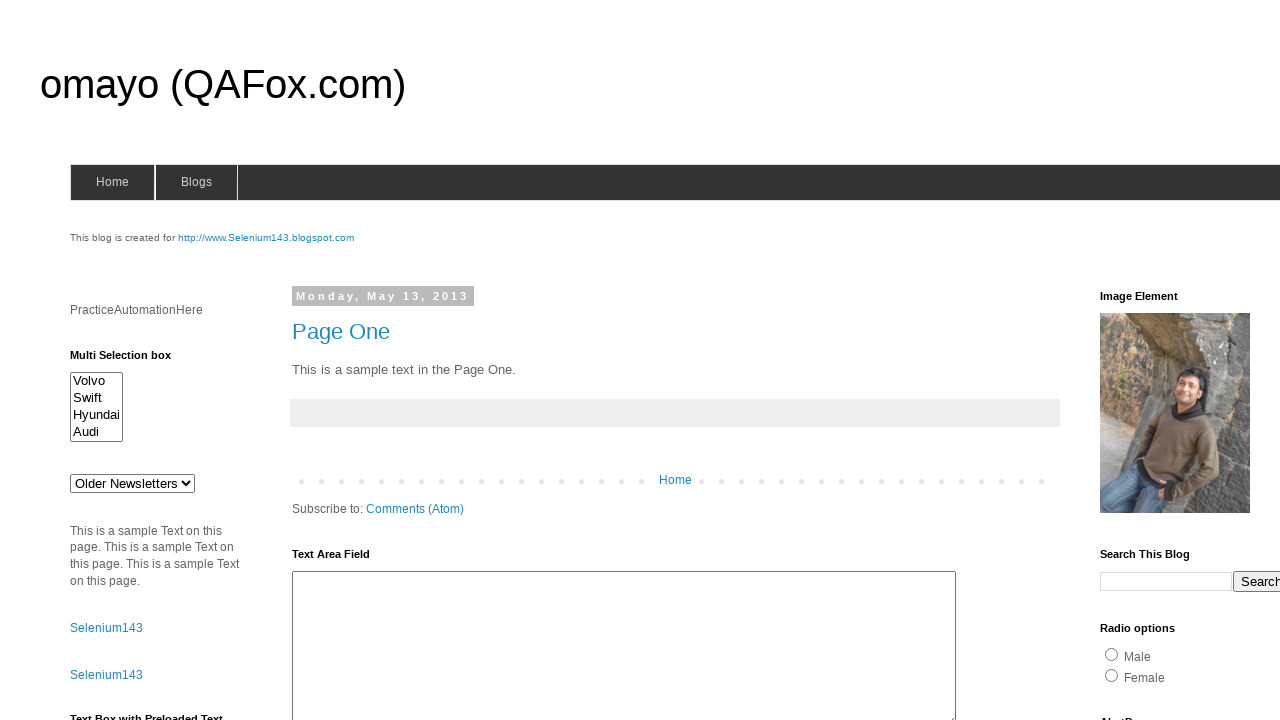

Located the 'Check this' button element
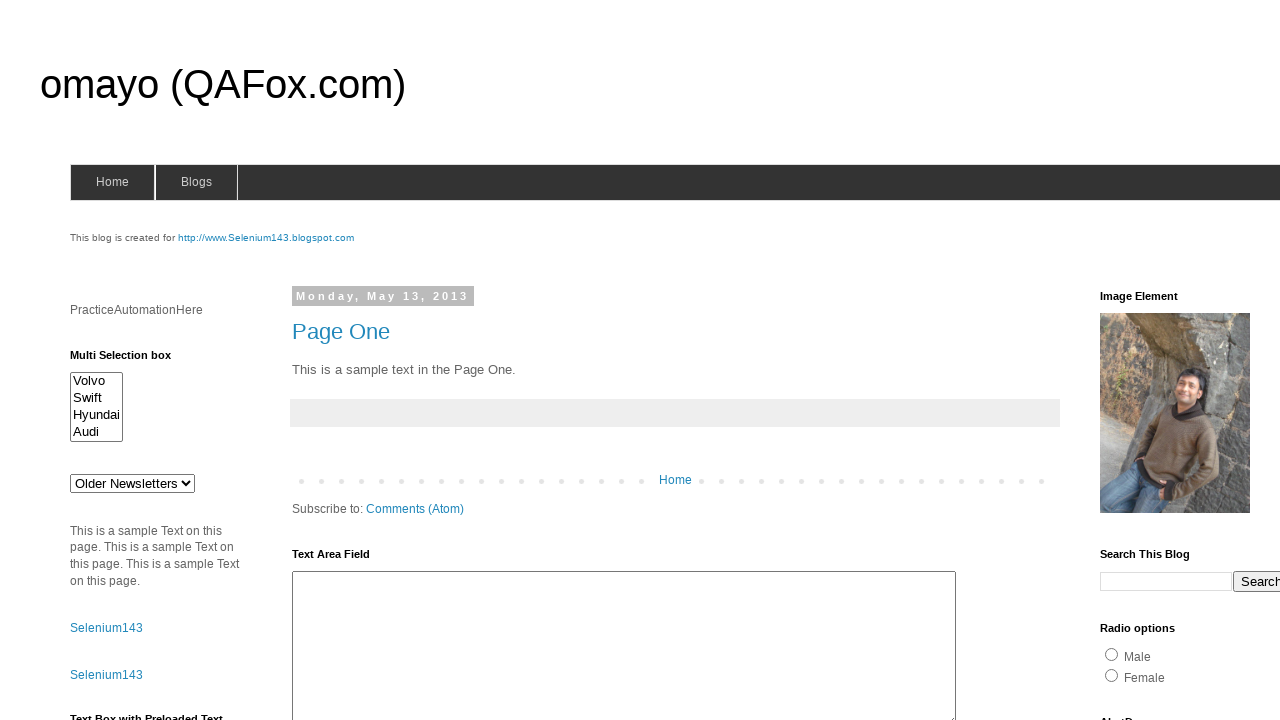

Scrolled to bring the 'Check this' button into view
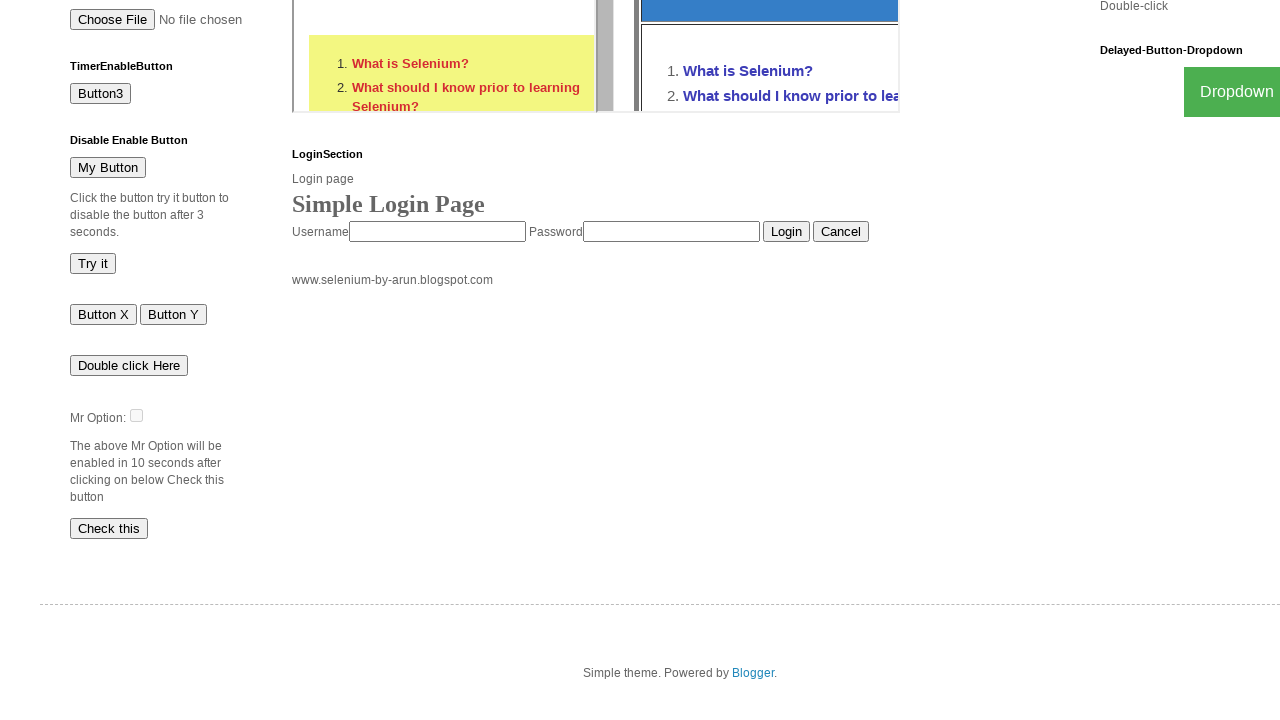

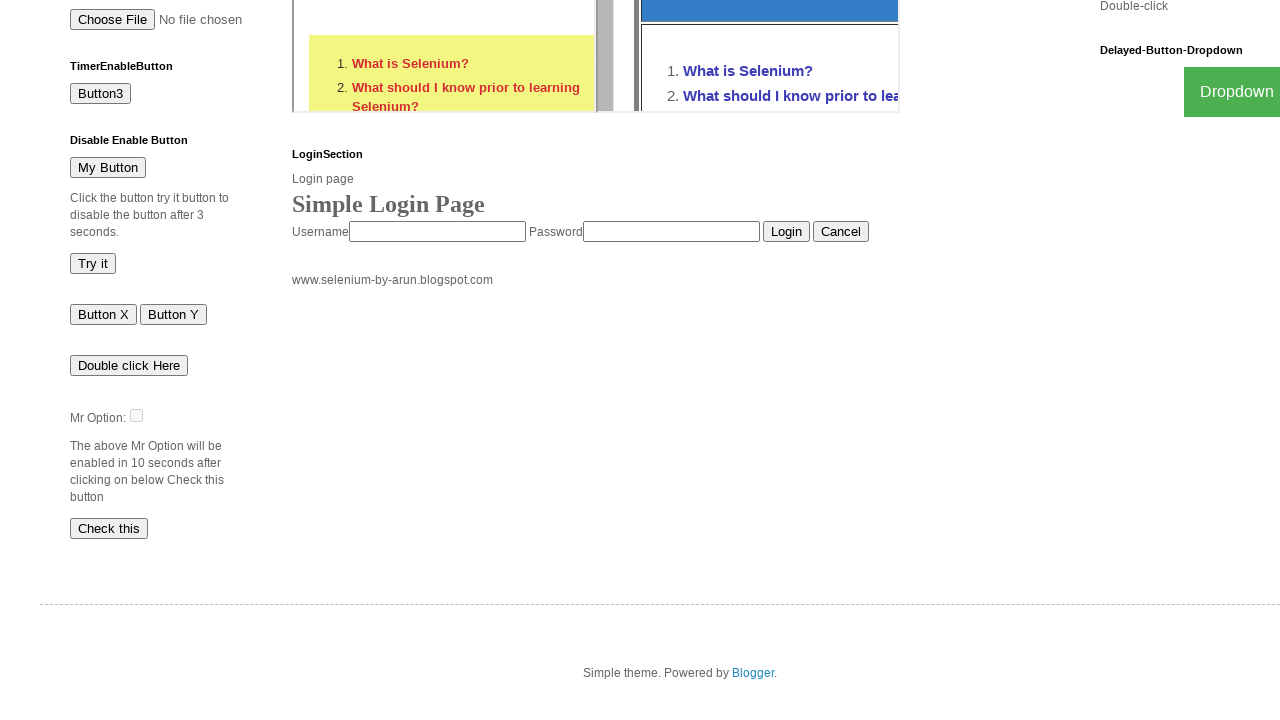